Opens Twitch.tv website and maximizes the browser window

Starting URL: https://twitch.tv

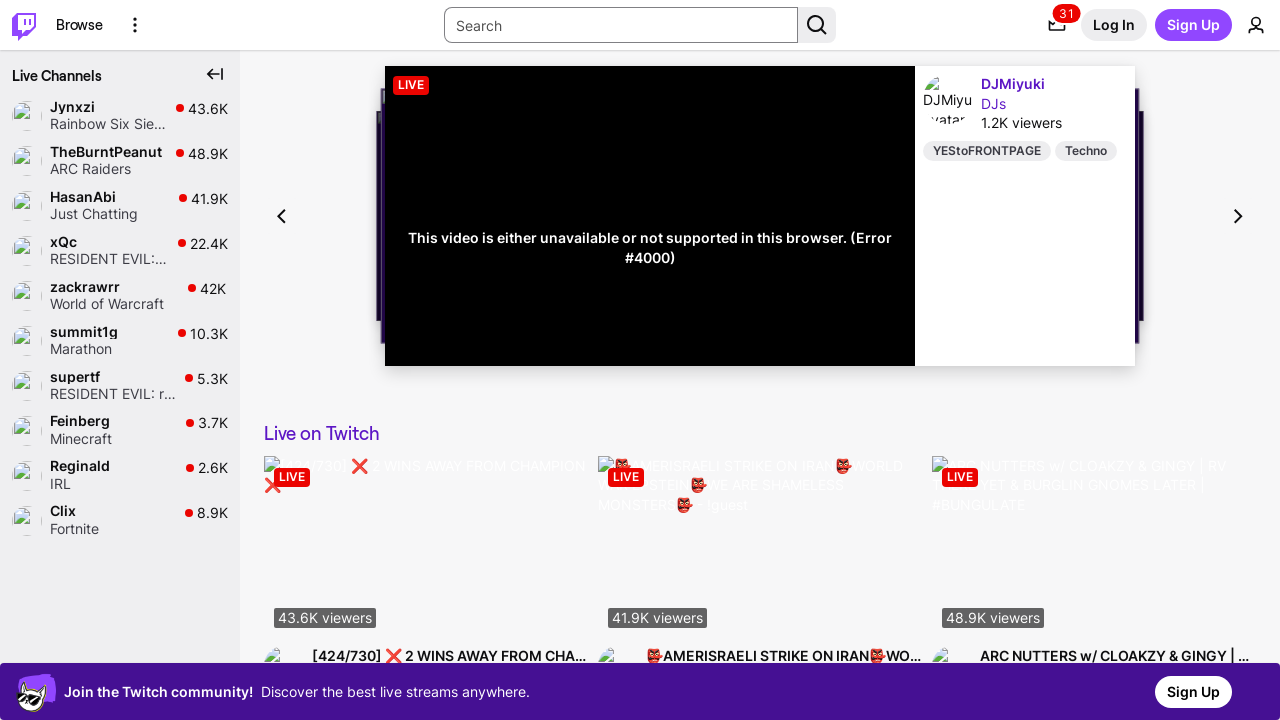

Set viewport size to 1920x1080 to maximize browser window
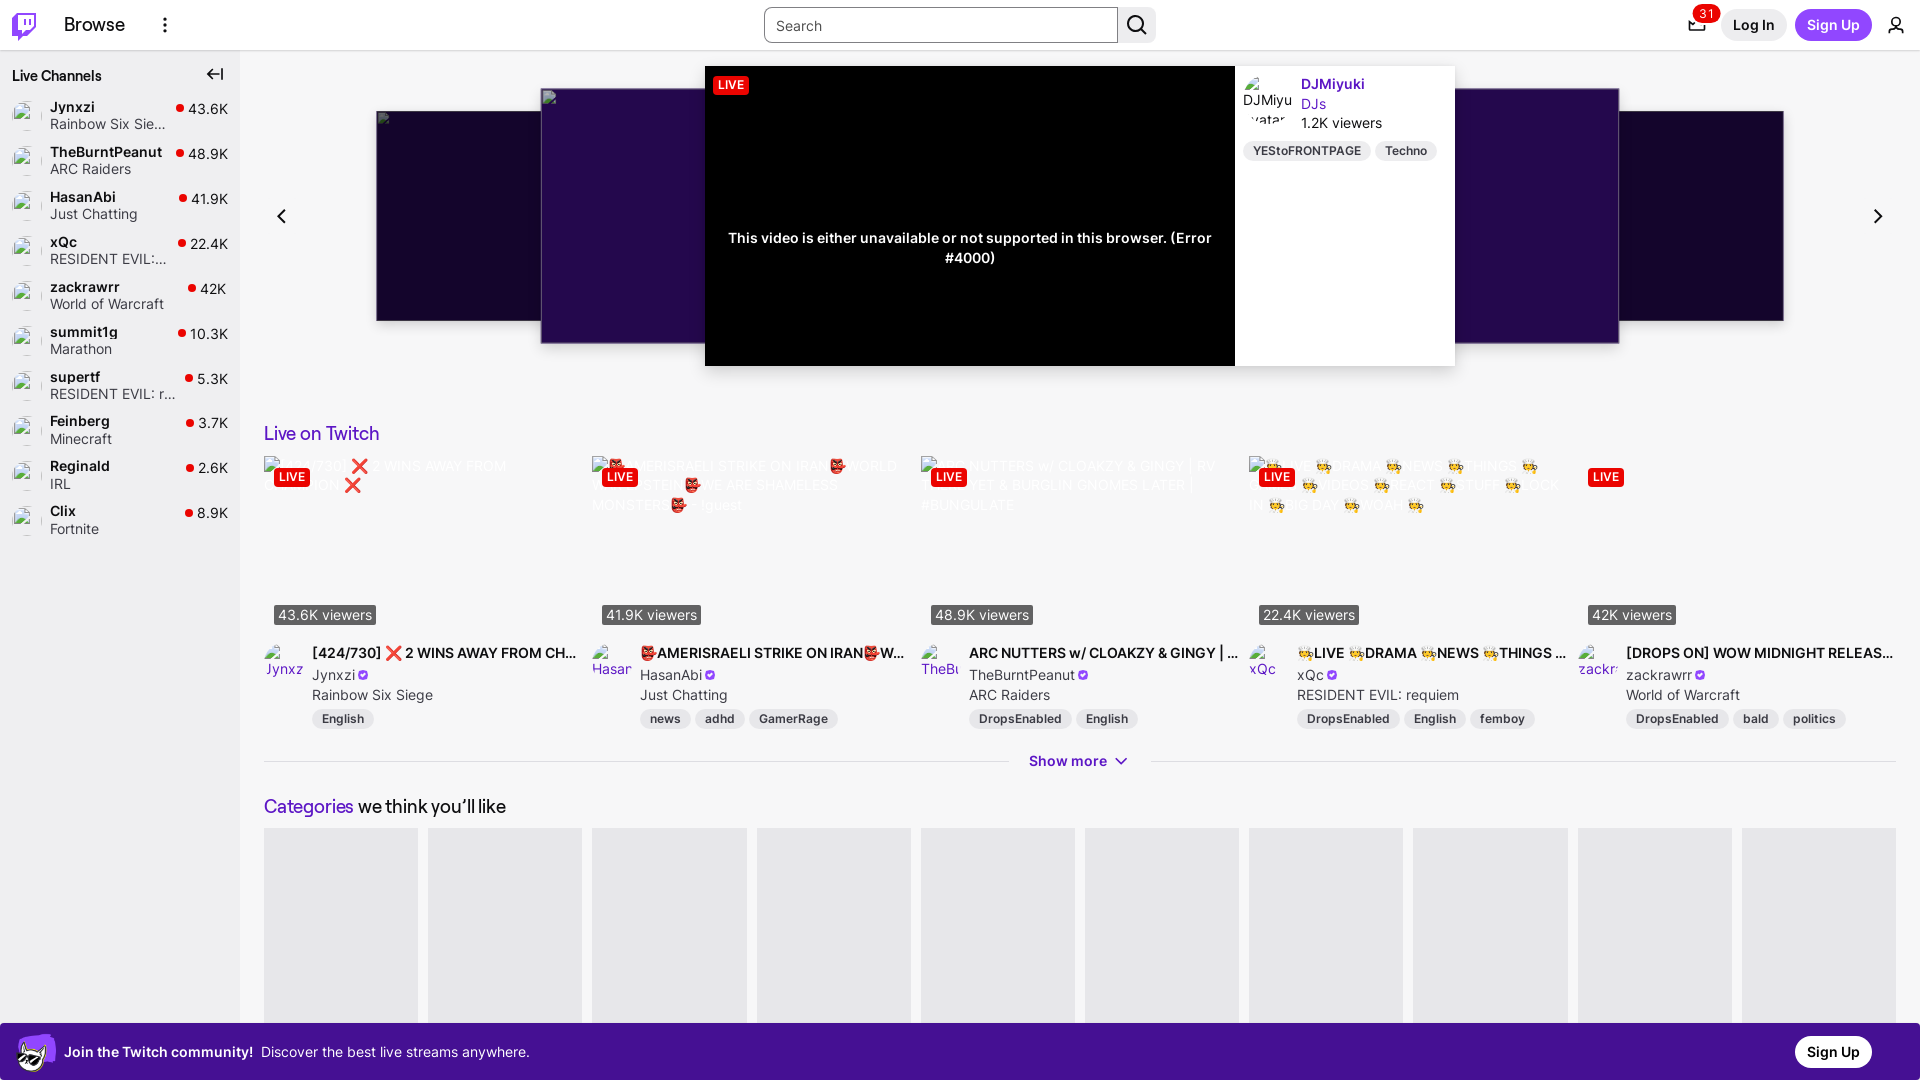

Waited for Twitch.tv page to load (DOM content loaded)
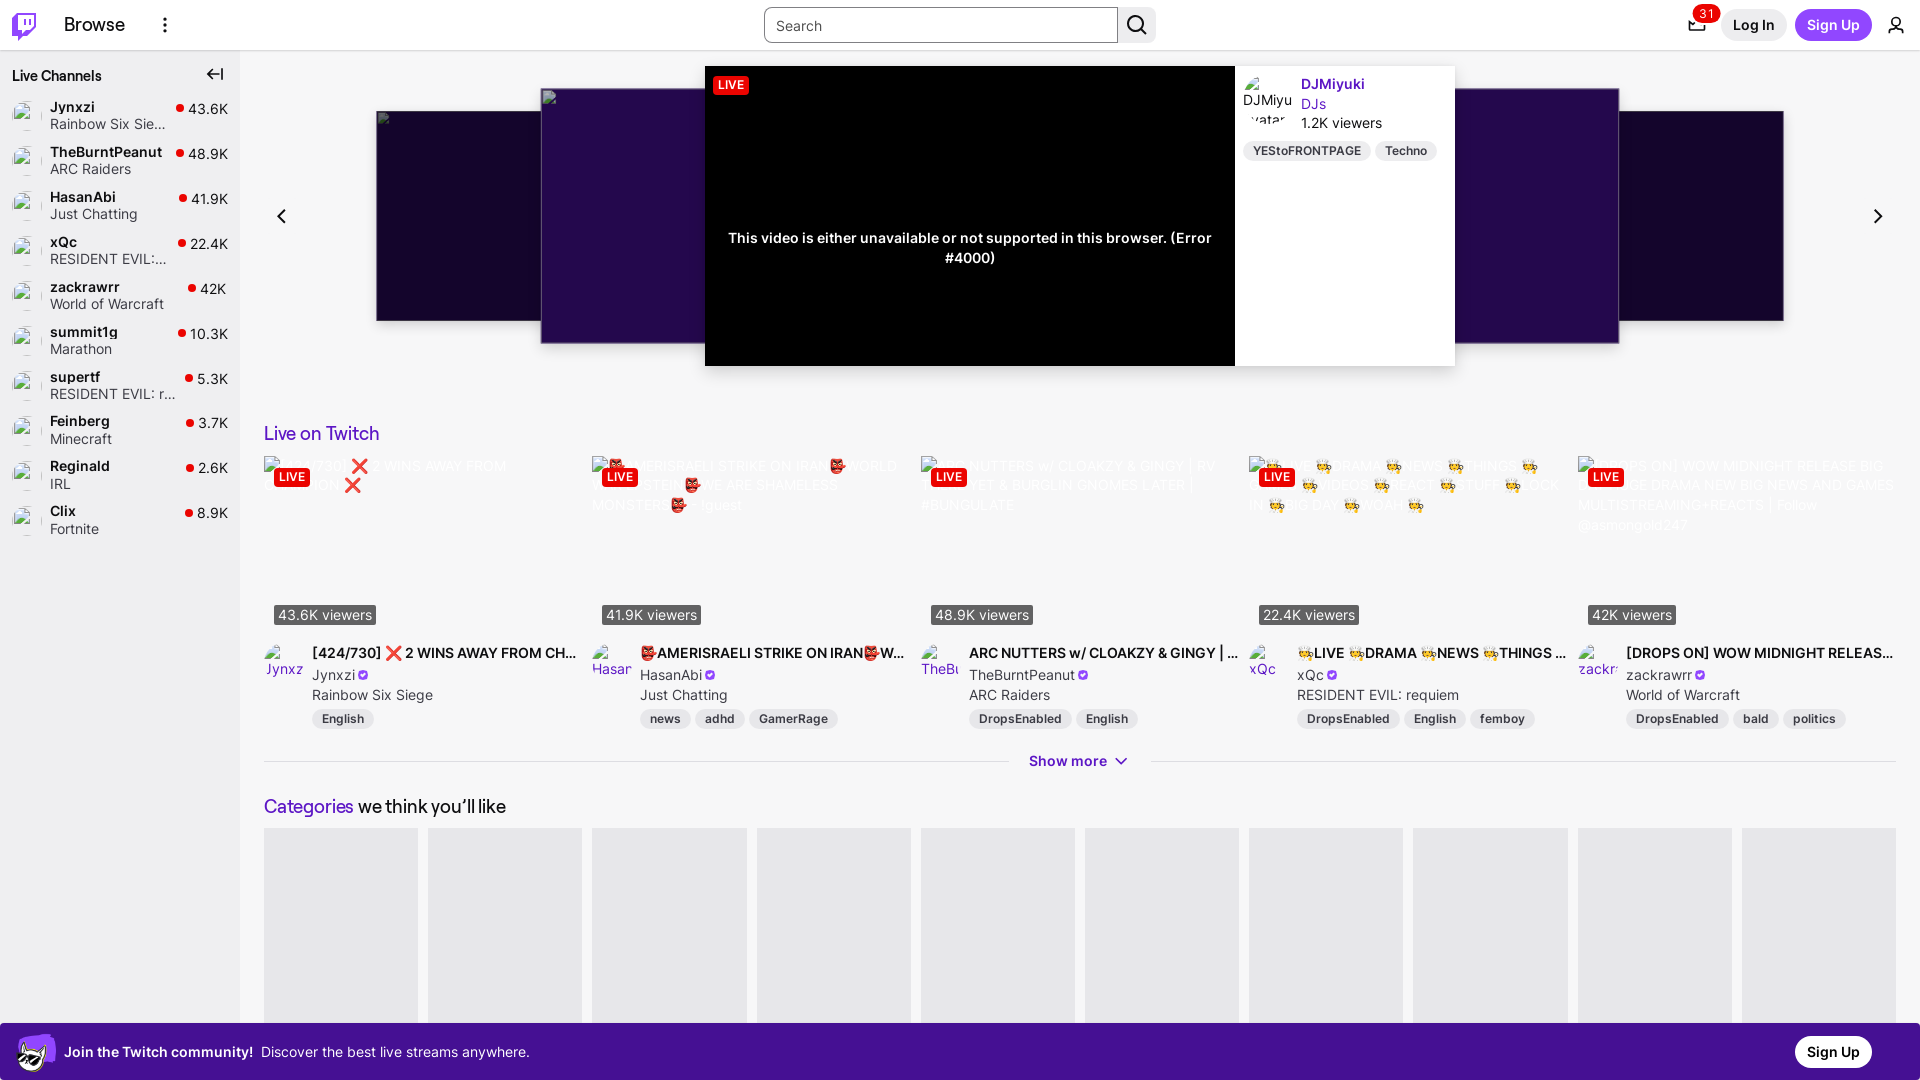

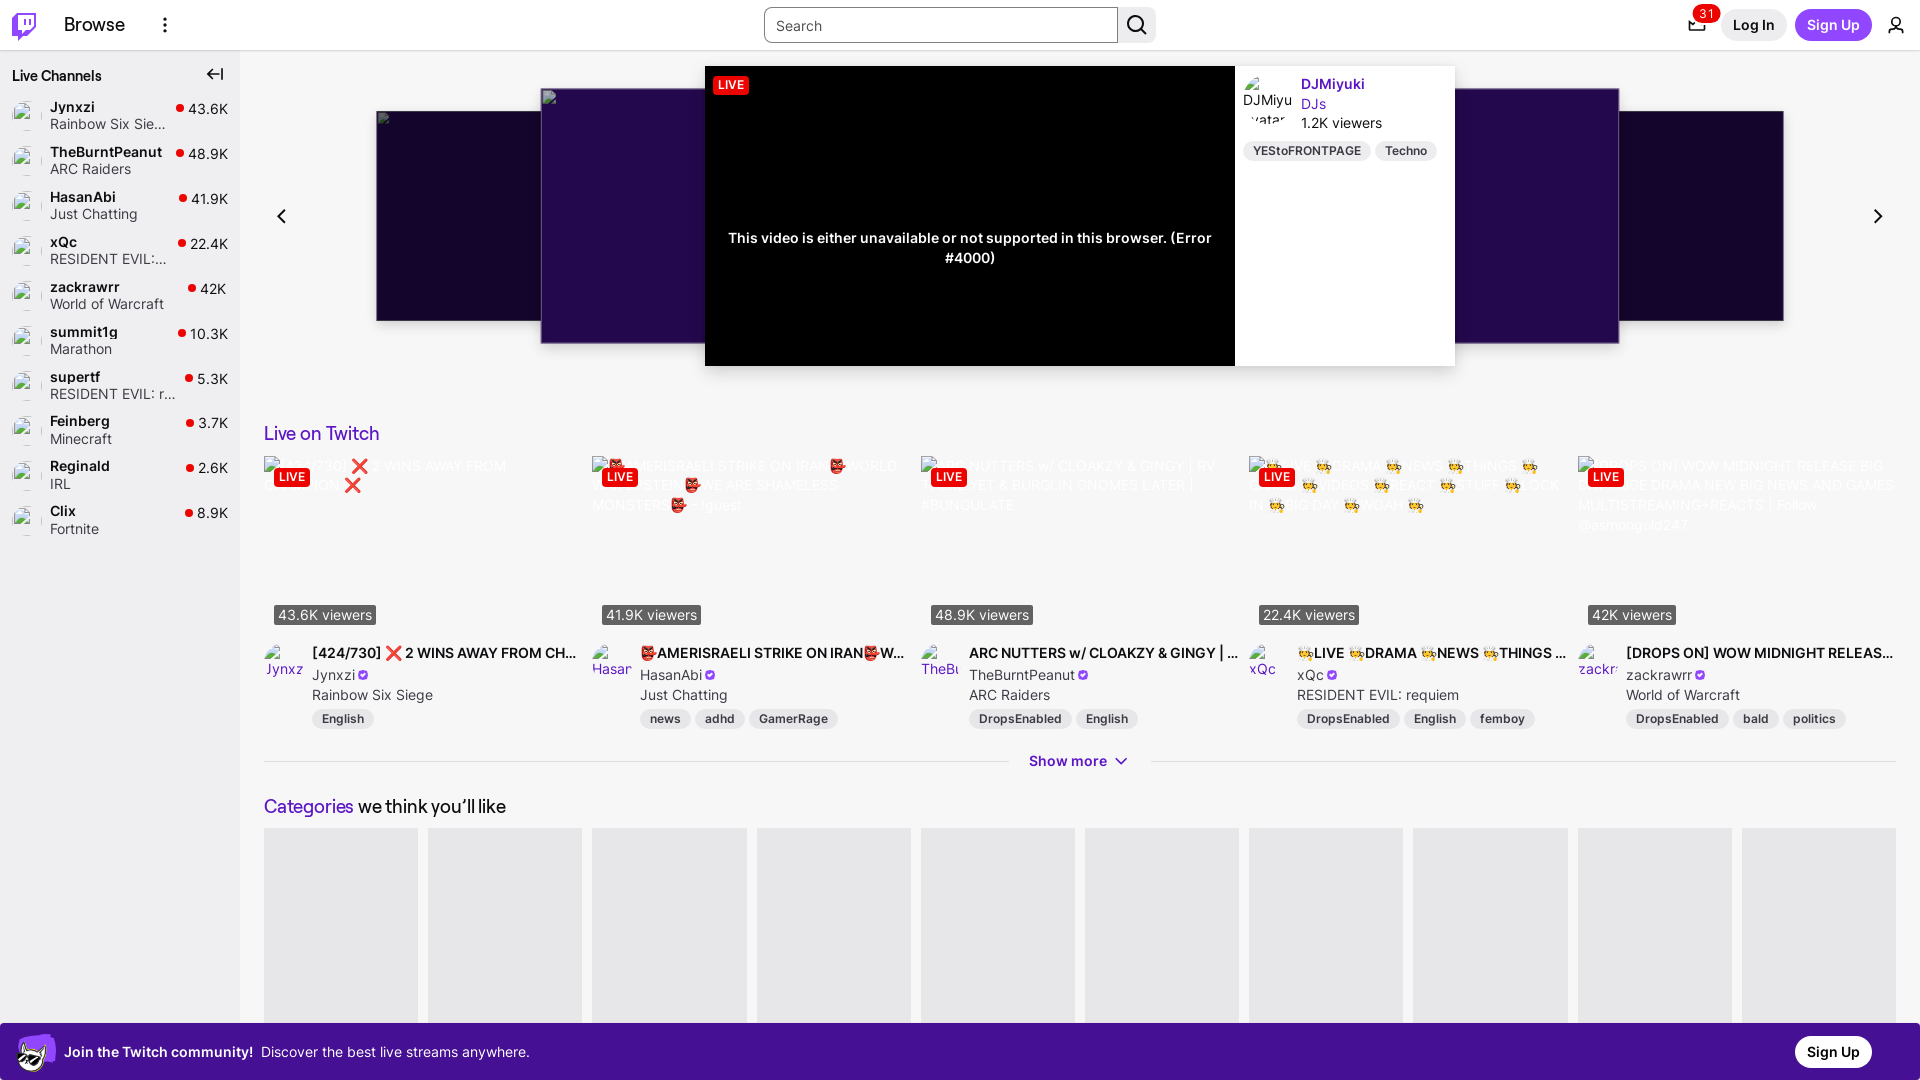